Tests JavaScript prompt alert functionality by clicking a button to trigger a prompt, entering text into the prompt, and accepting it.

Starting URL: https://the-internet.herokuapp.com/javascript_alerts

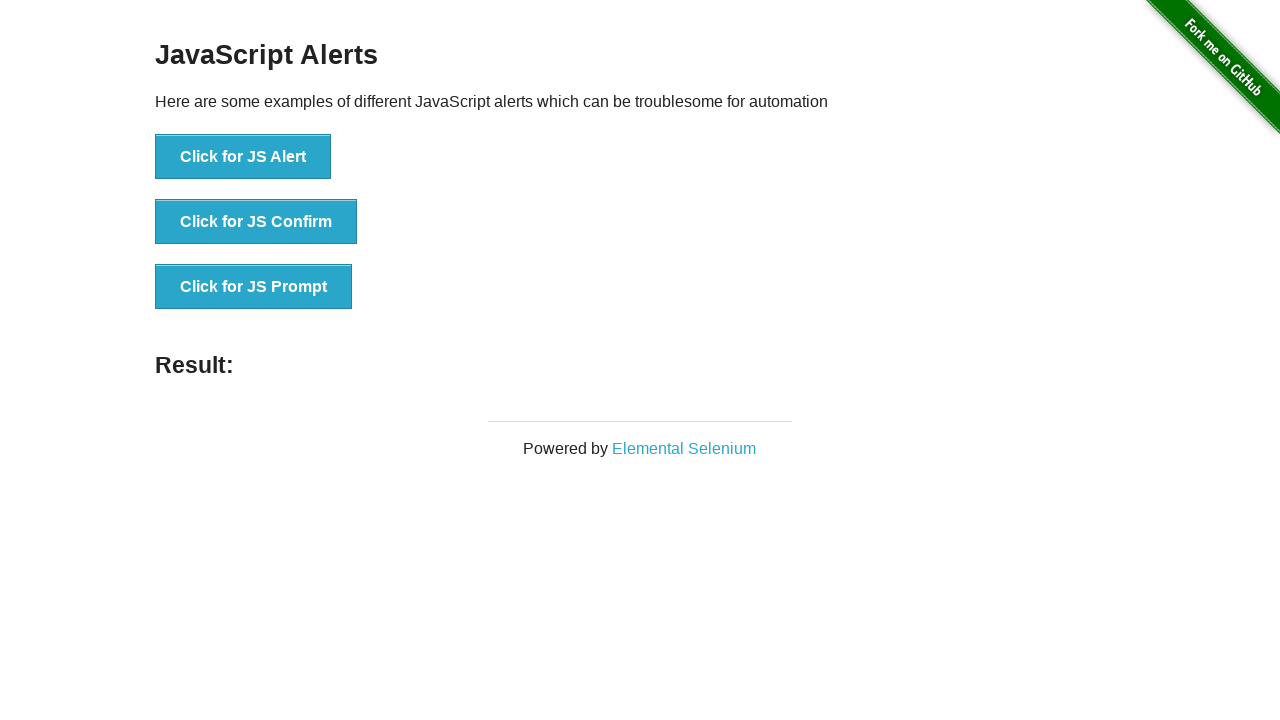

Clicked button to trigger JavaScript prompt alert at (254, 287) on button[onclick='jsPrompt()']
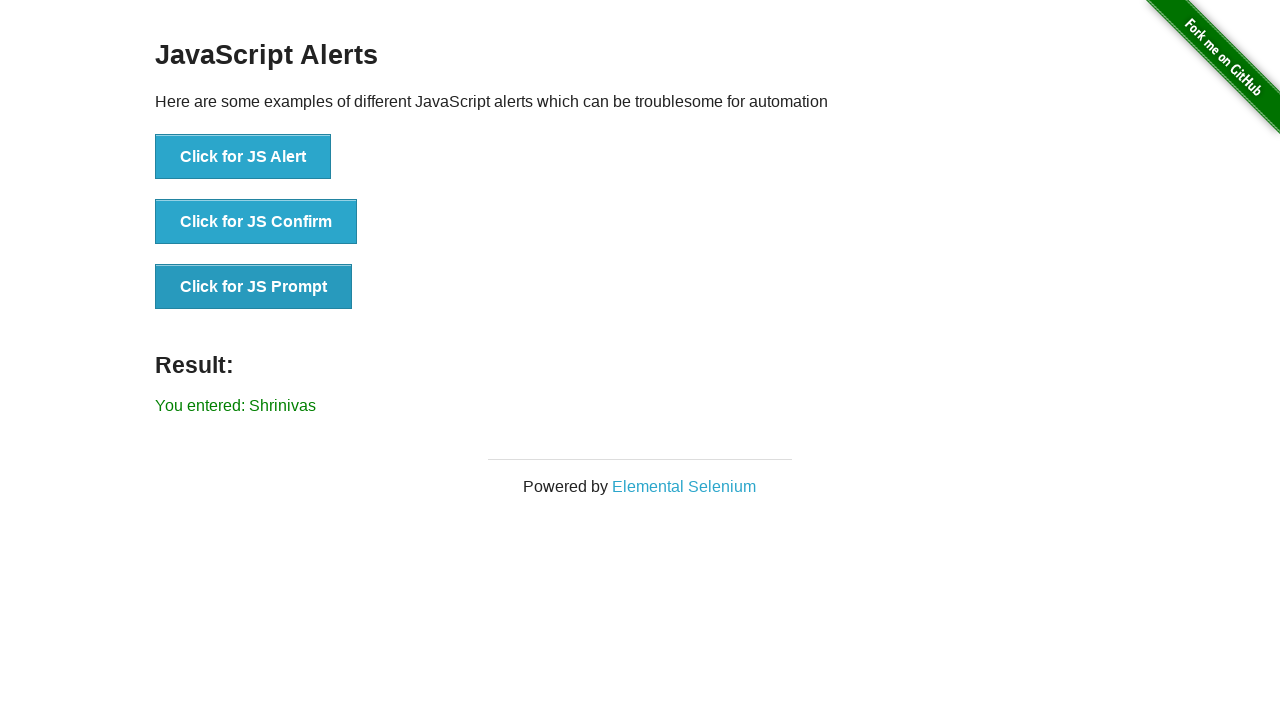

Prompt dialog handled with text 'Shrinivas' entered and accepted, result displayed
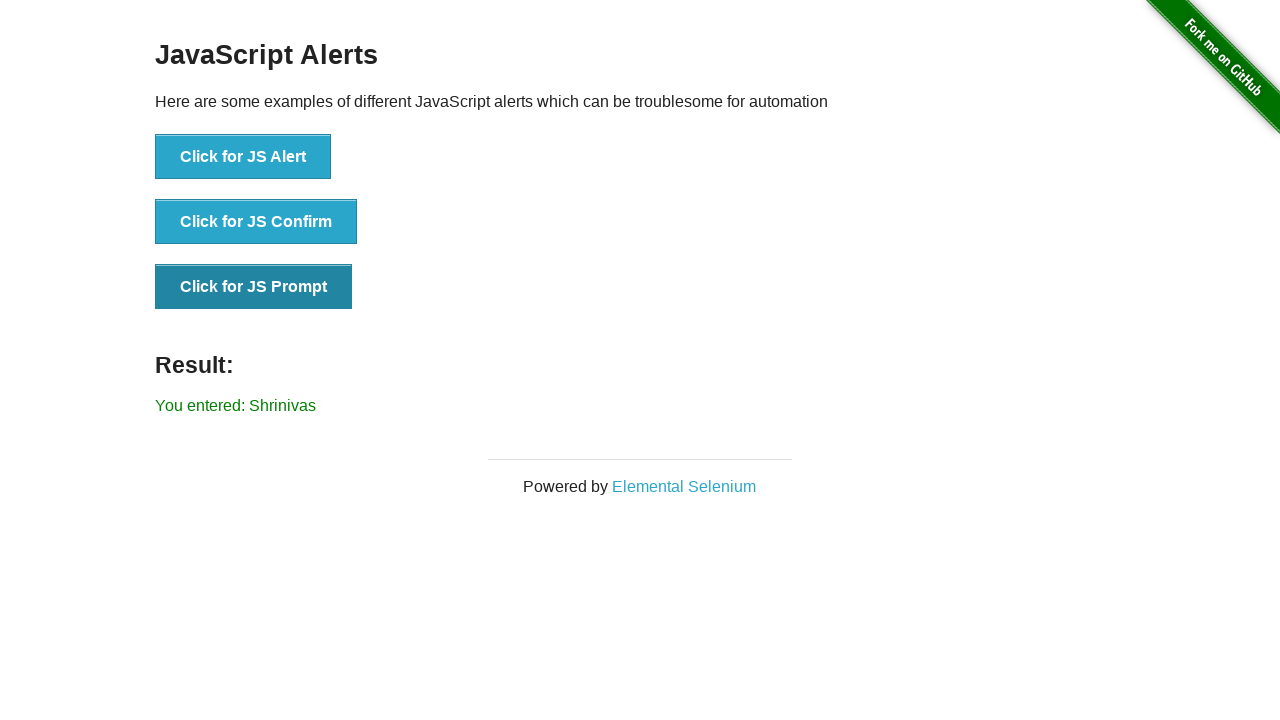

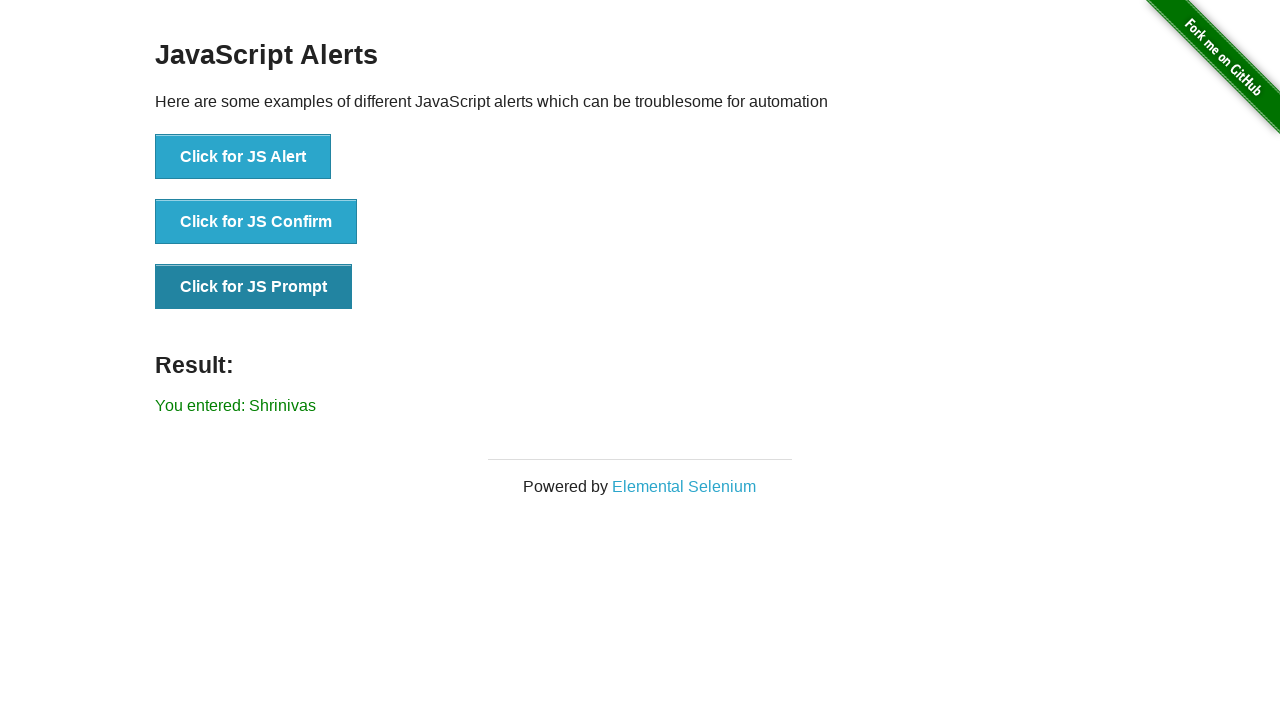